Tests dropdown functionality by selecting options using different methods (by value, by visible text) and iterating through all available options in the dropdown menu.

Starting URL: https://the-internet.herokuapp.com/dropdown

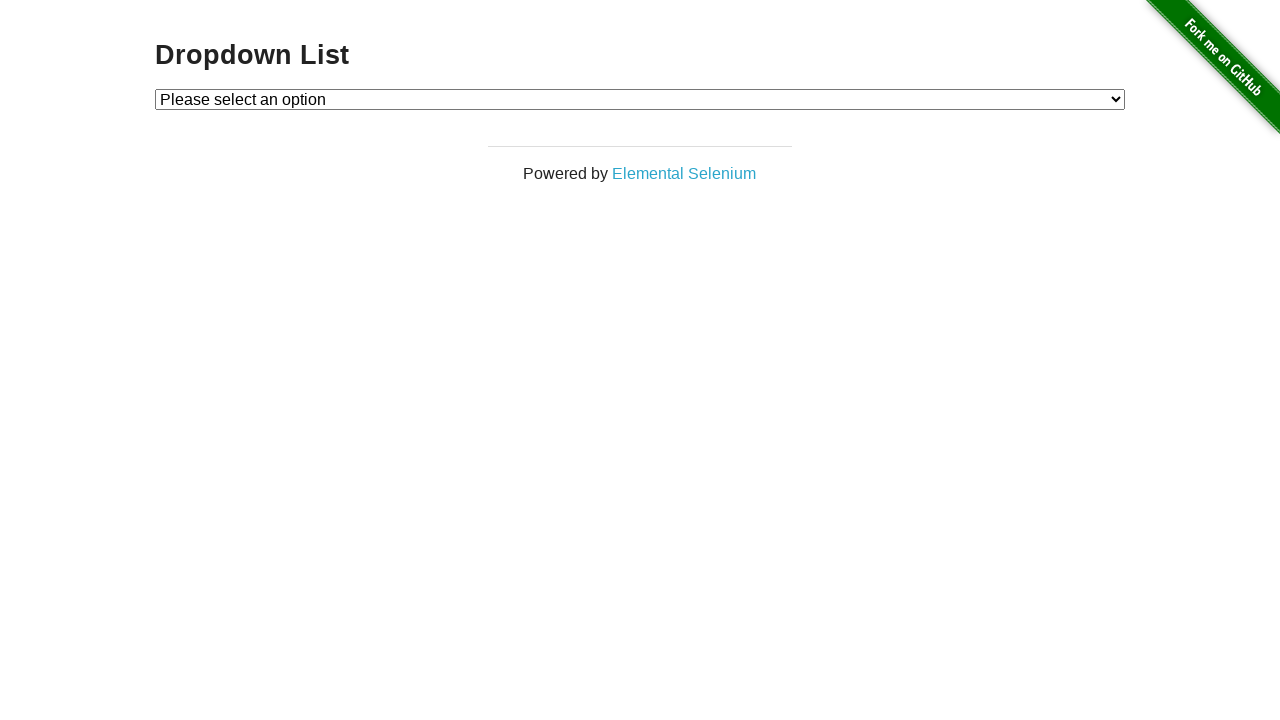

Located dropdown element with ID 'dropdown'
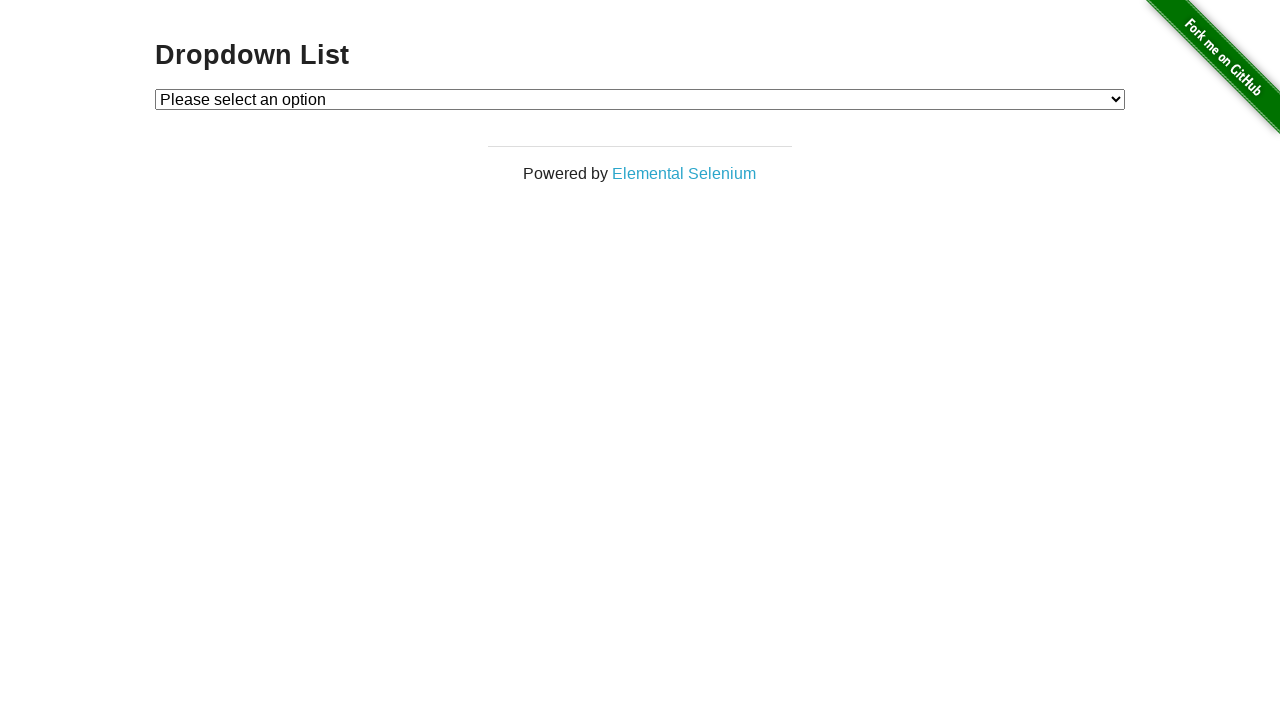

Verified dropdown is visible
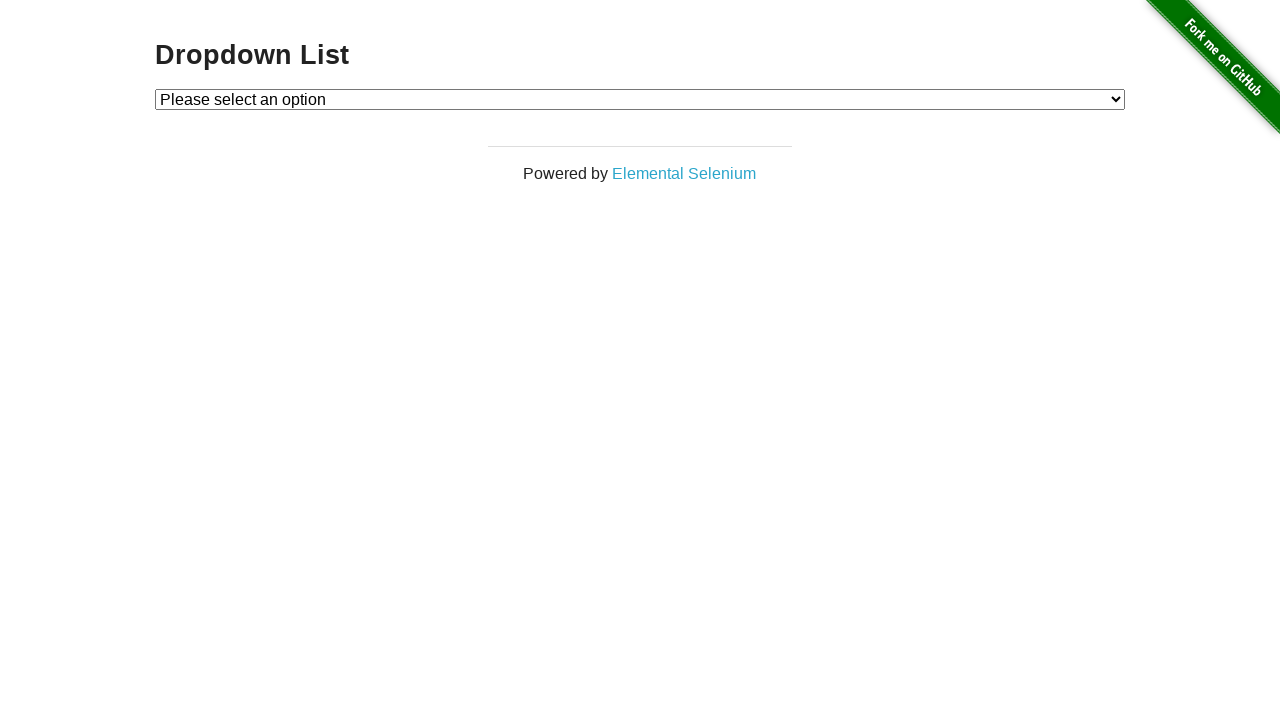

Selected dropdown option with value '2' on #dropdown
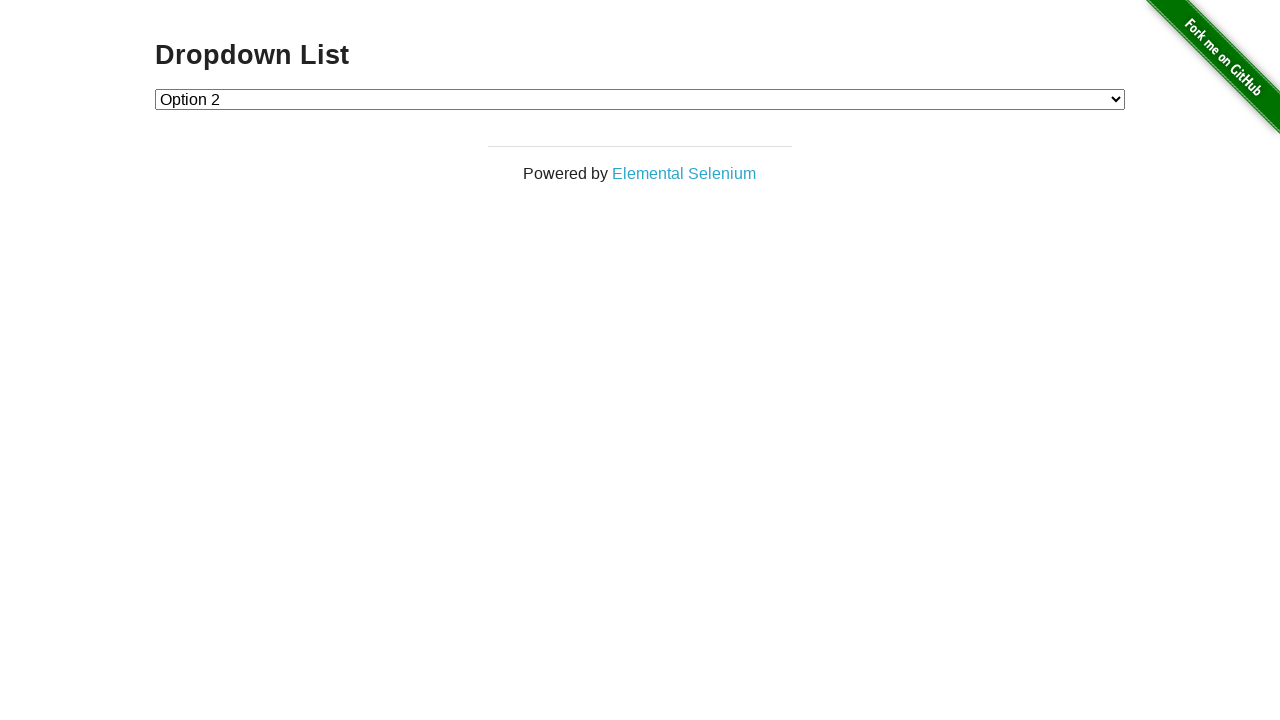

Waited 500ms for selection to be applied
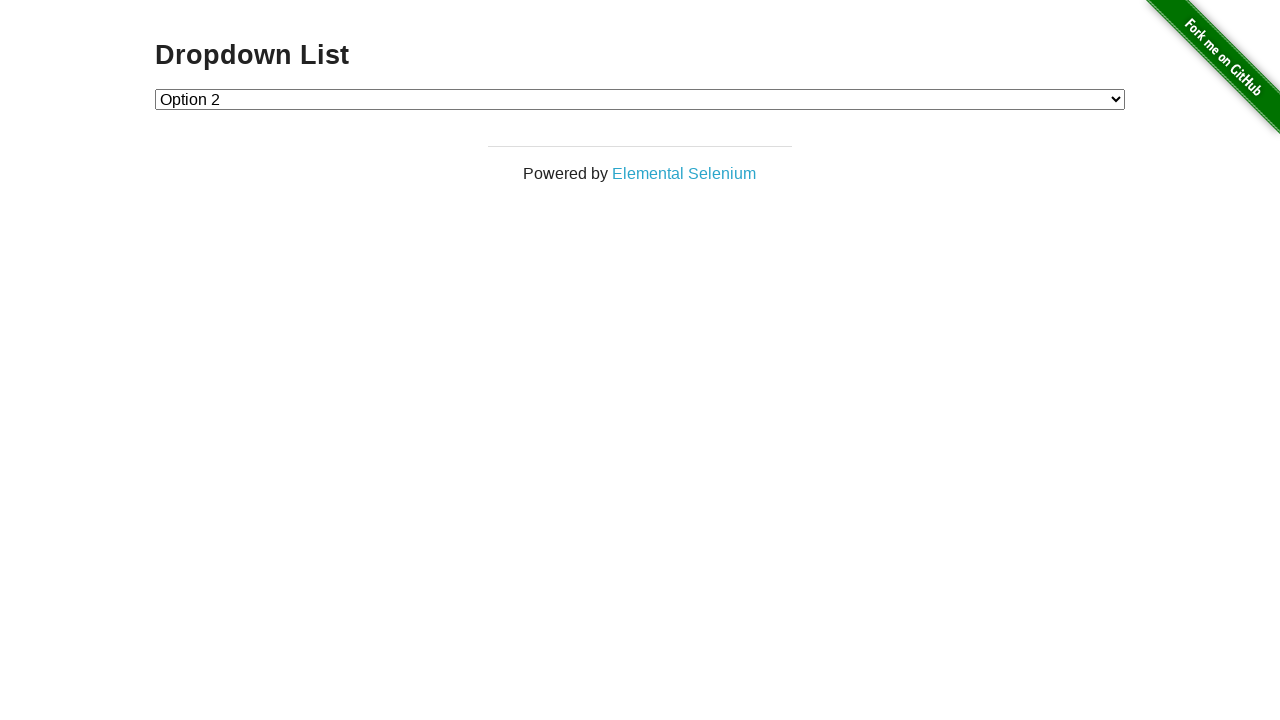

Retrieved all option text contents from dropdown
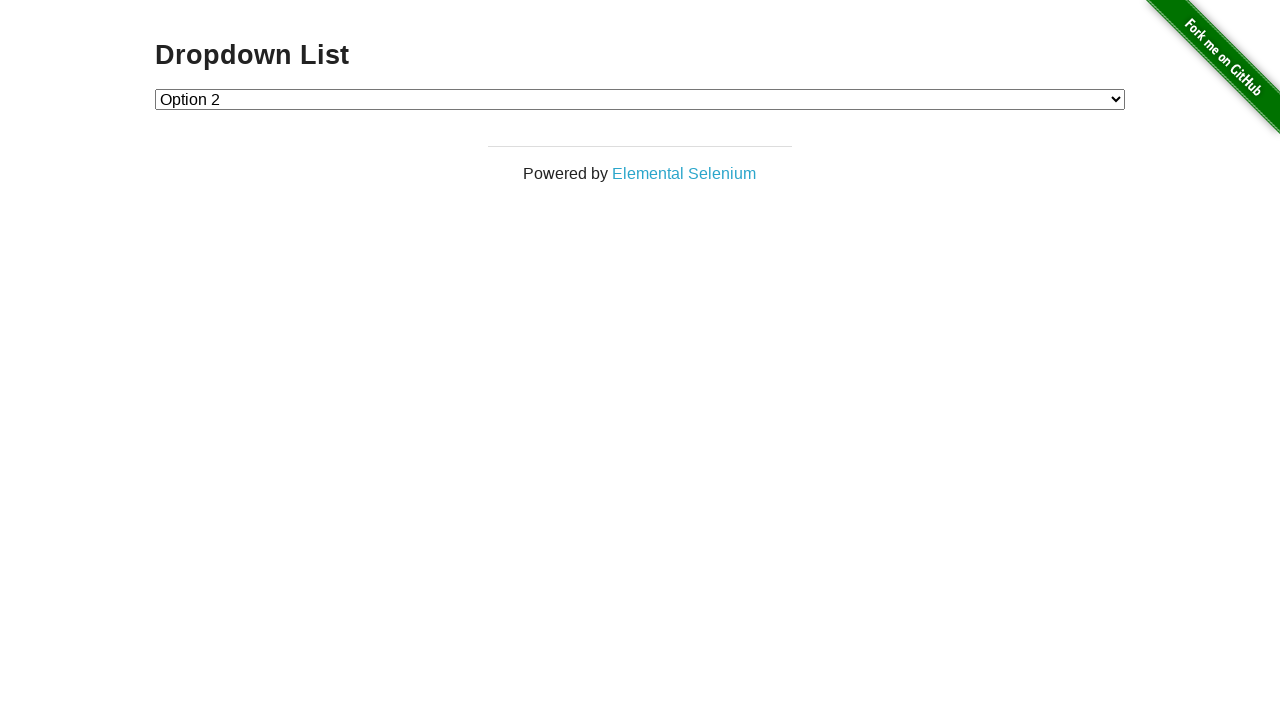

Confirmed target value 'Option 1' exists in dropdown options
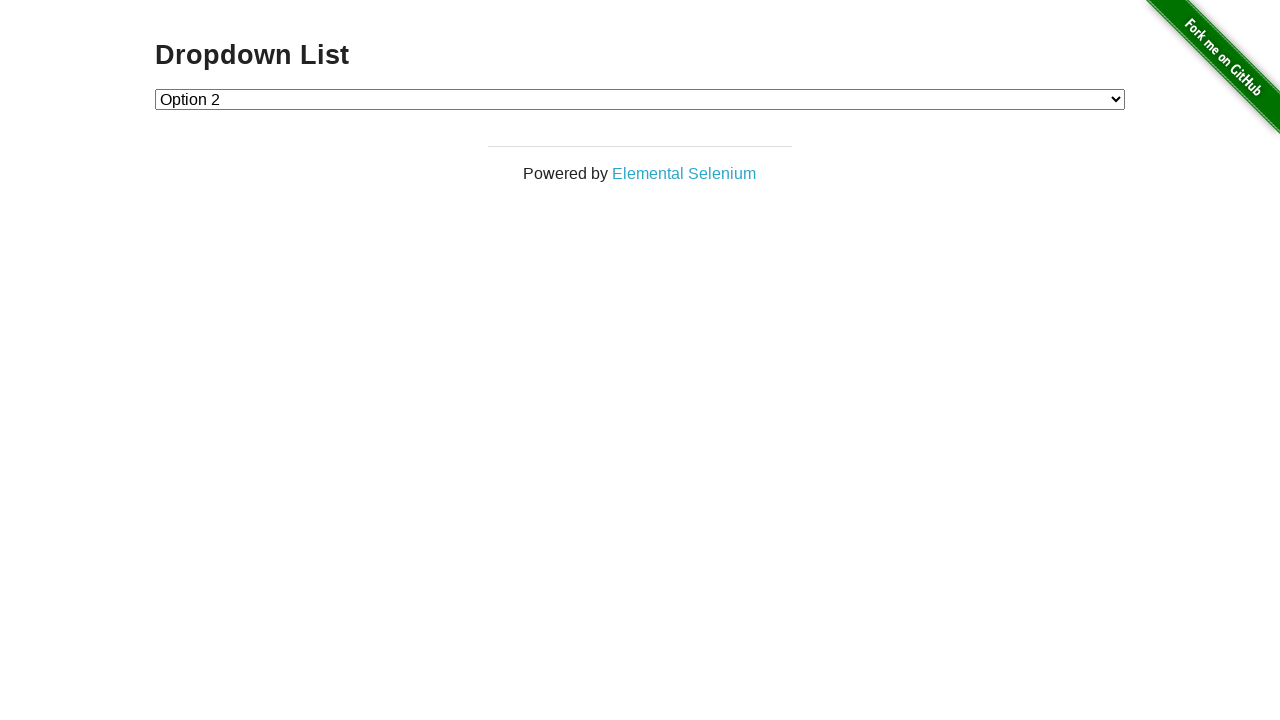

Located all option elements in dropdown
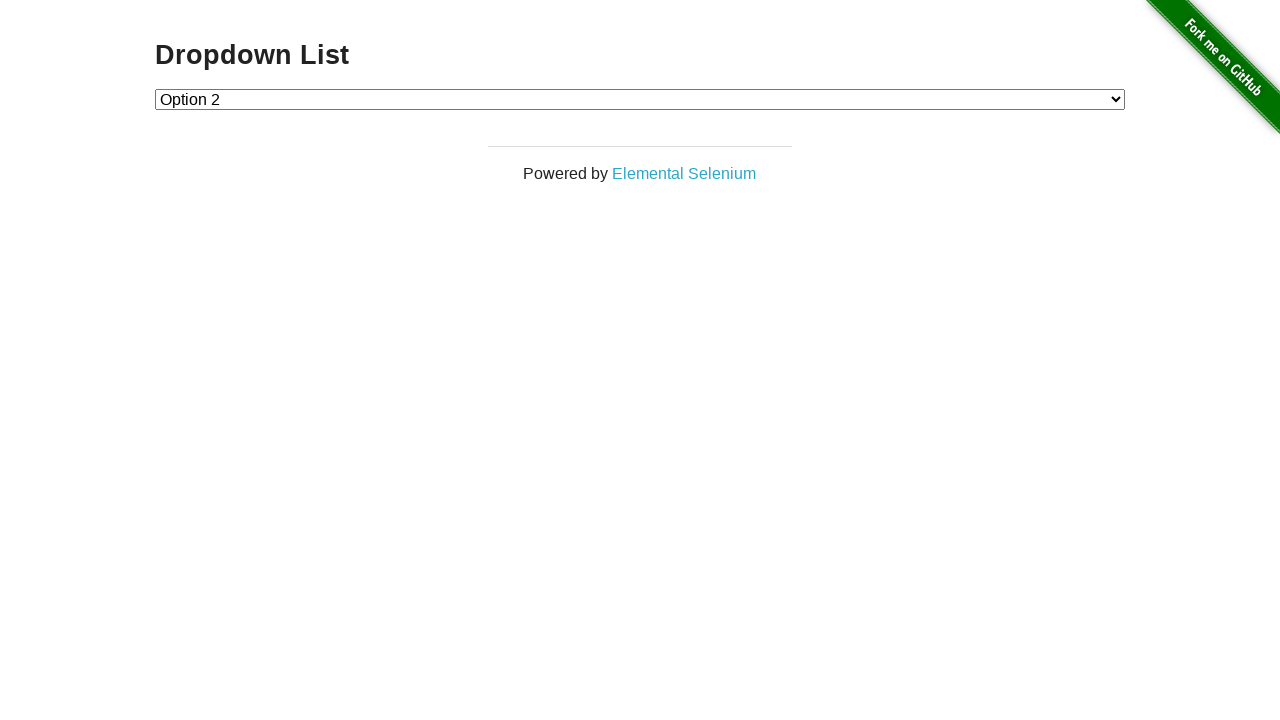

Counted total dropdown options: 3
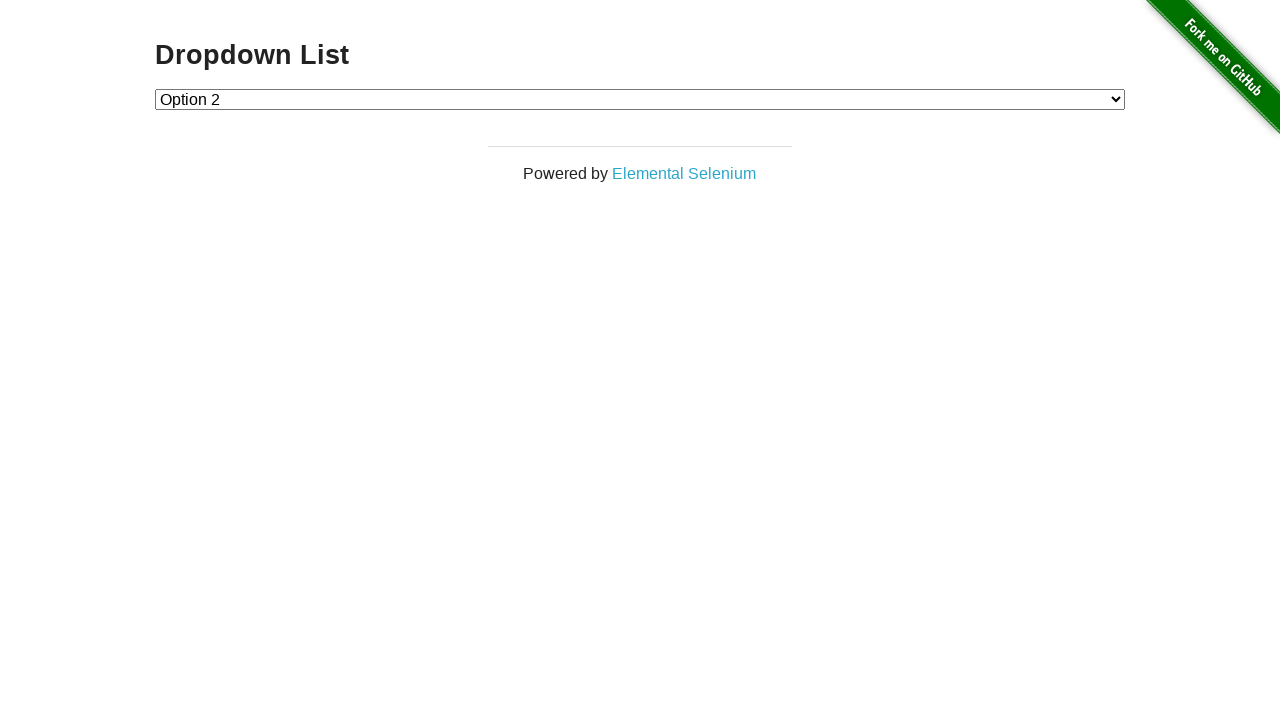

Retrieved text content from option at index 0: 'Please select an option'
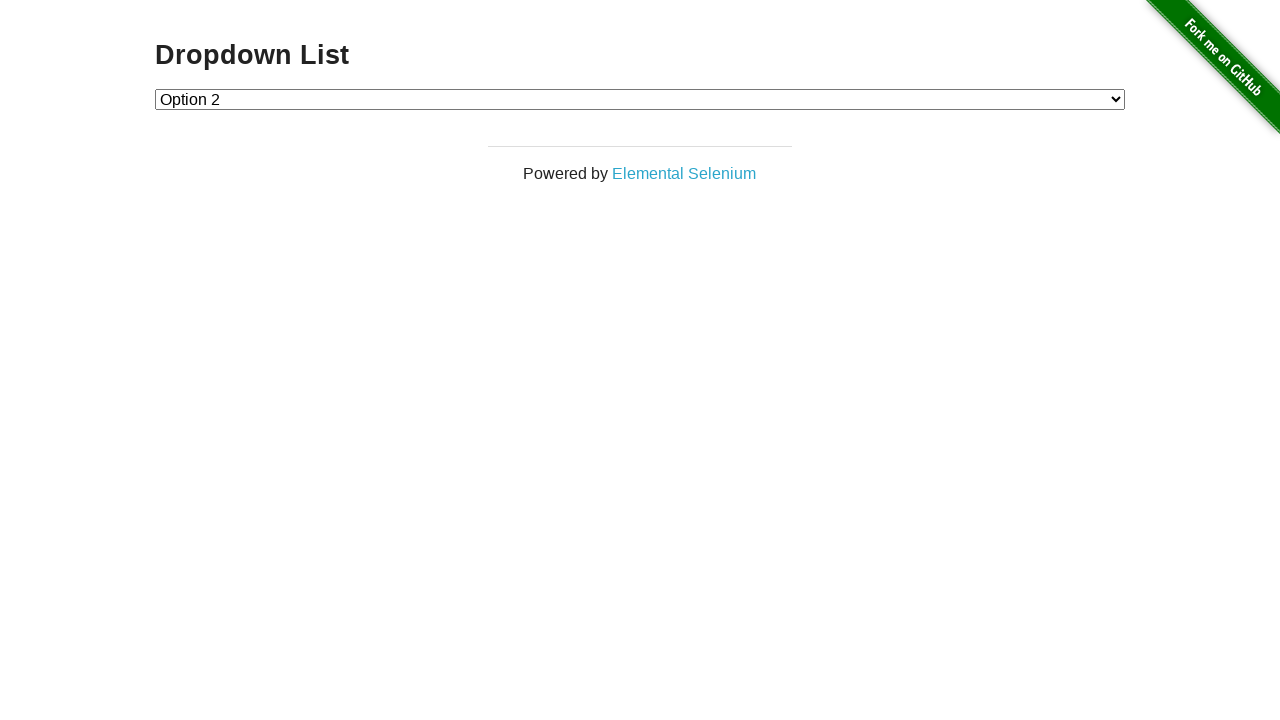

Selected dropdown option with label 'Please select an option' on #dropdown
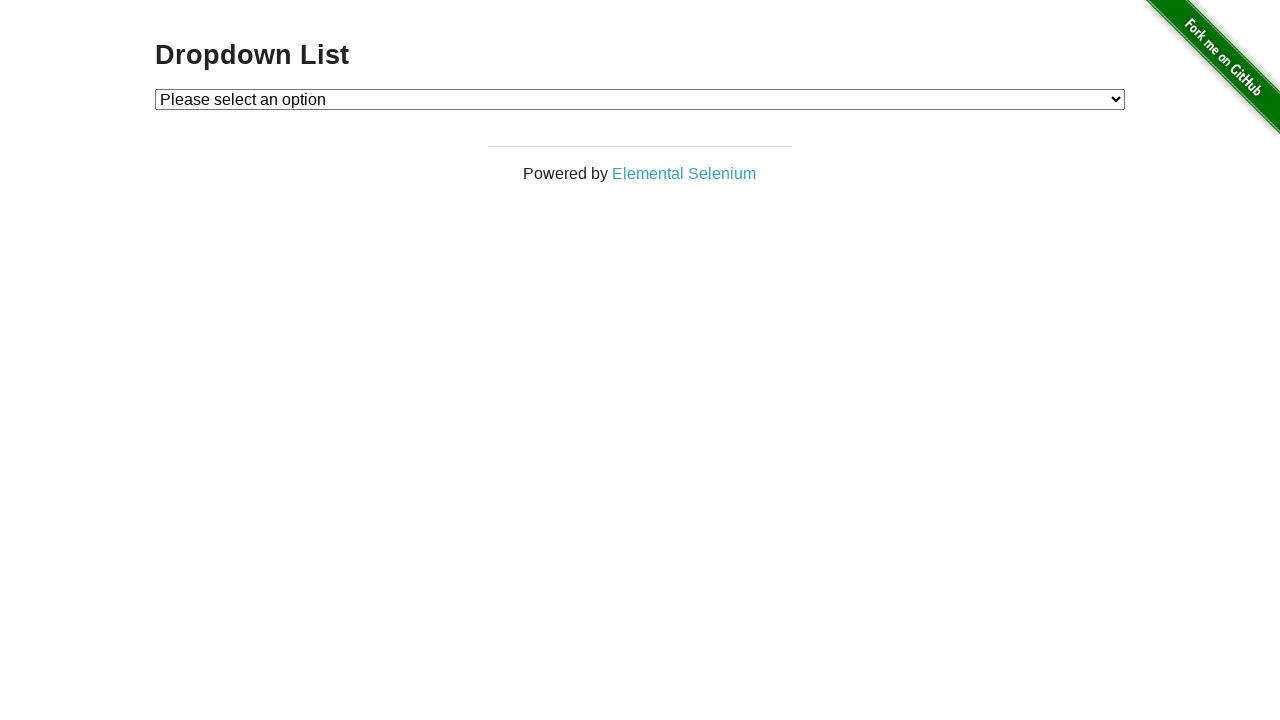

Retrieved text content from option at index 1: 'Option 1'
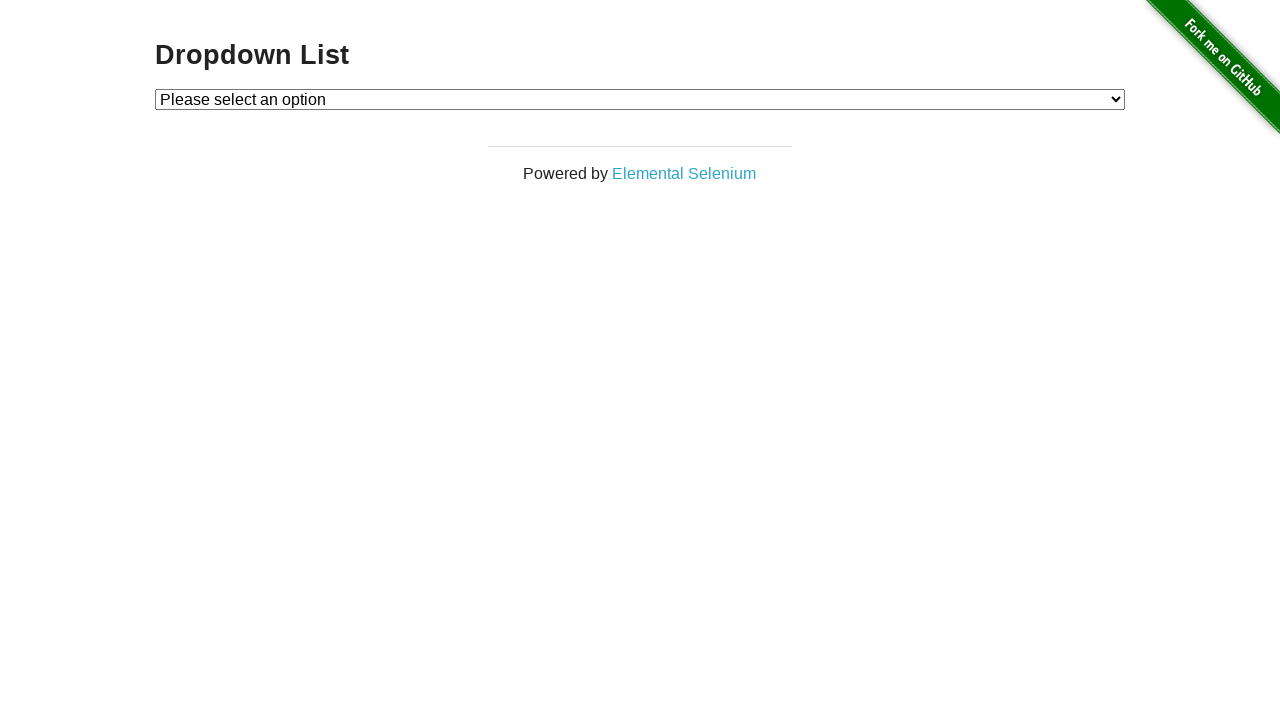

Selected dropdown option with label 'Option 1' on #dropdown
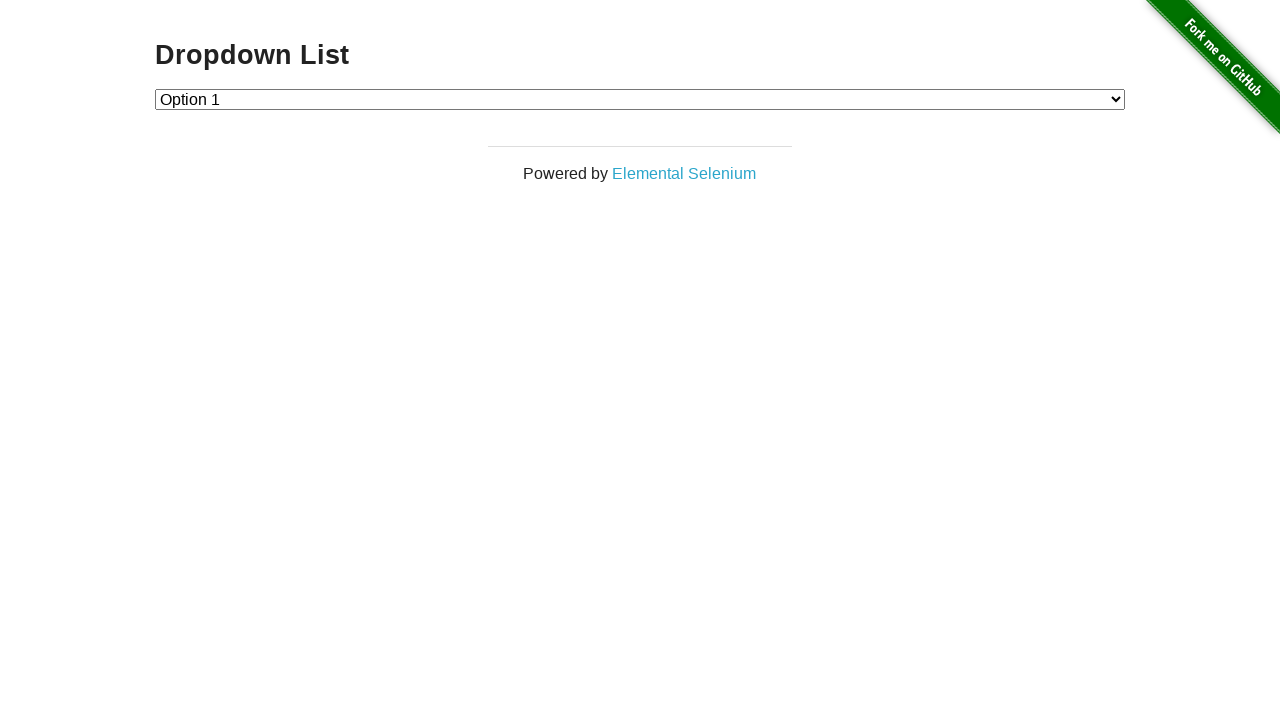

Retrieved text content from option at index 2: 'Option 2'
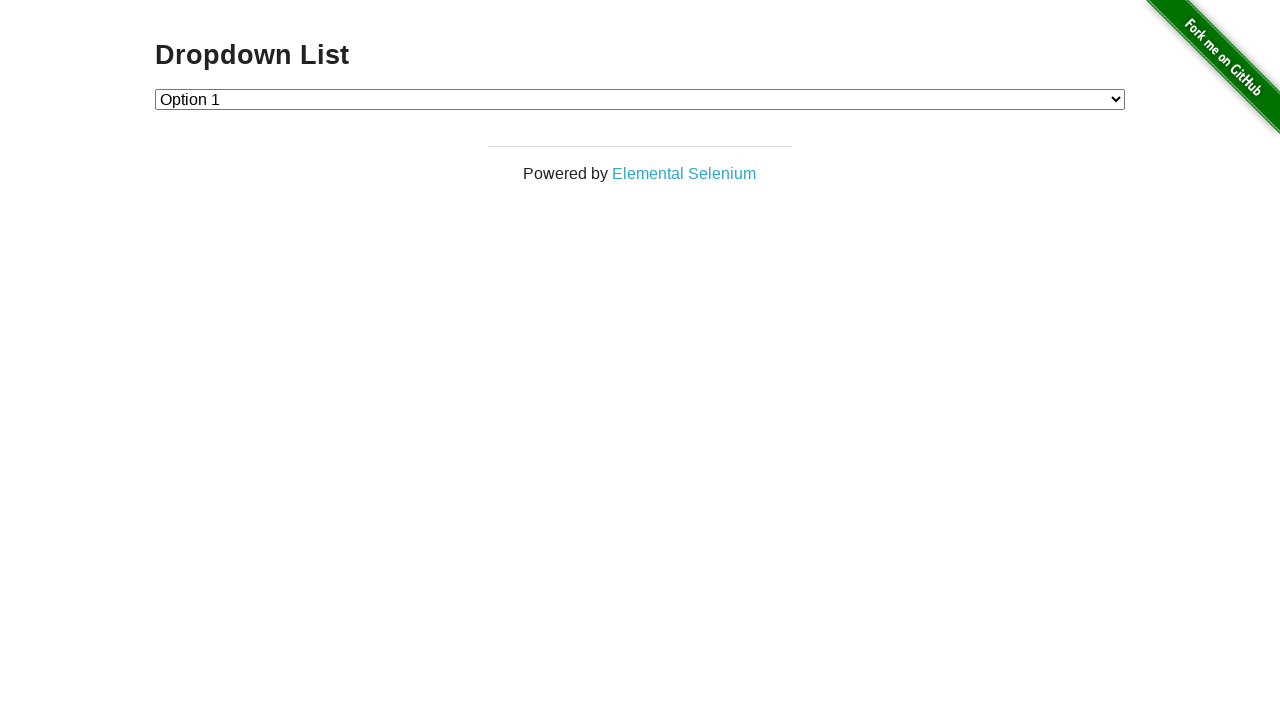

Selected dropdown option with label 'Option 2' on #dropdown
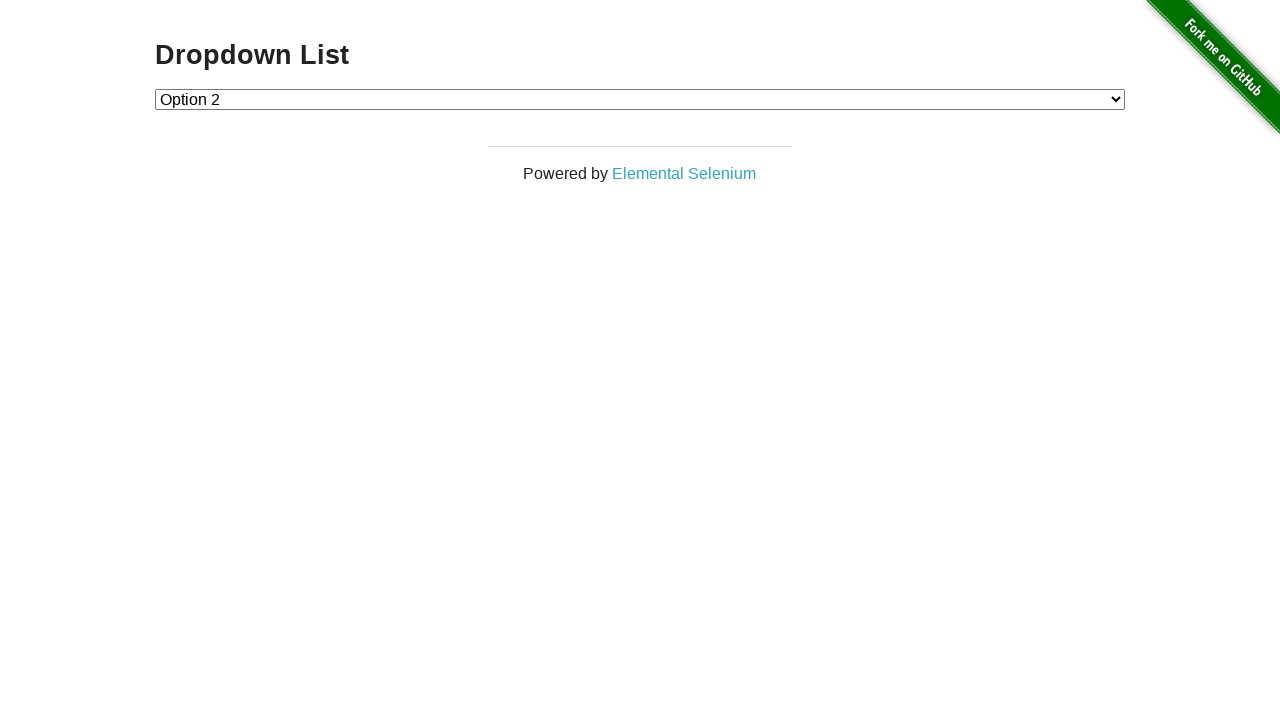

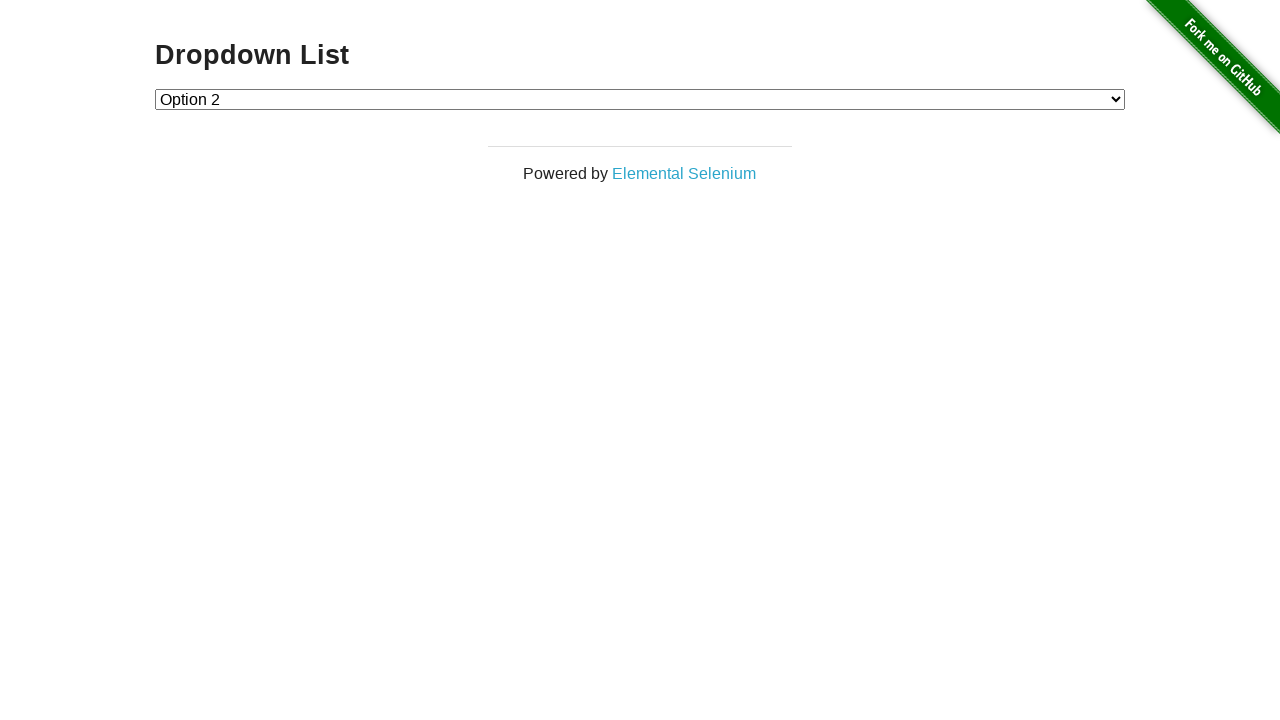